Tests checkbox functionality by navigating to the checkboxes page and clicking each checkbox to toggle their states

Starting URL: http://the-internet.herokuapp.com

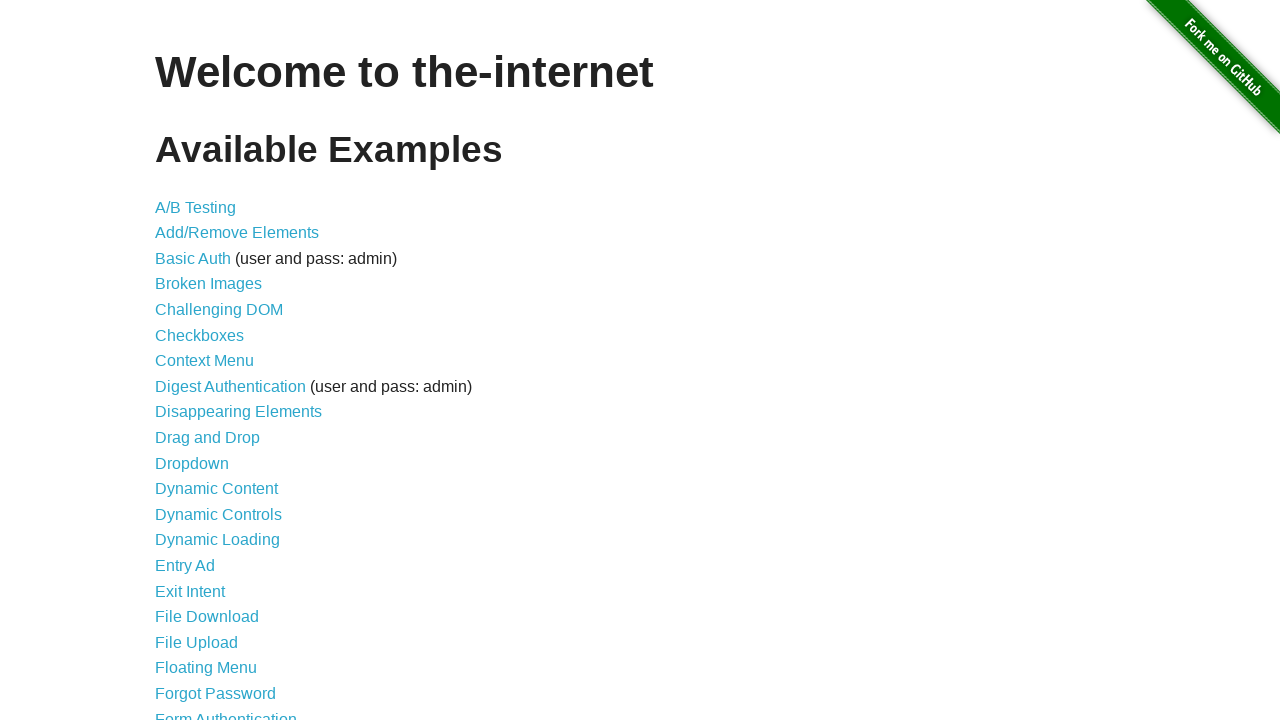

Clicked on the checkboxes link at (200, 335) on a[href='/checkboxes']
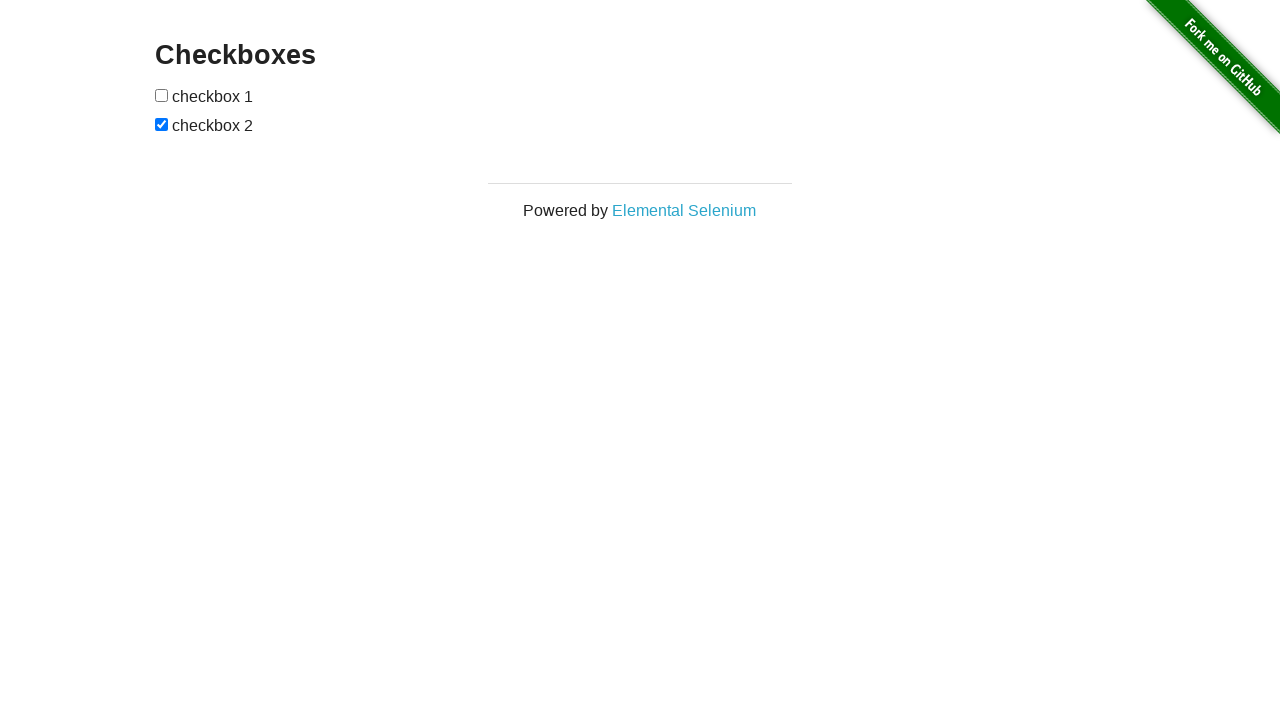

Checkboxes loaded on the page
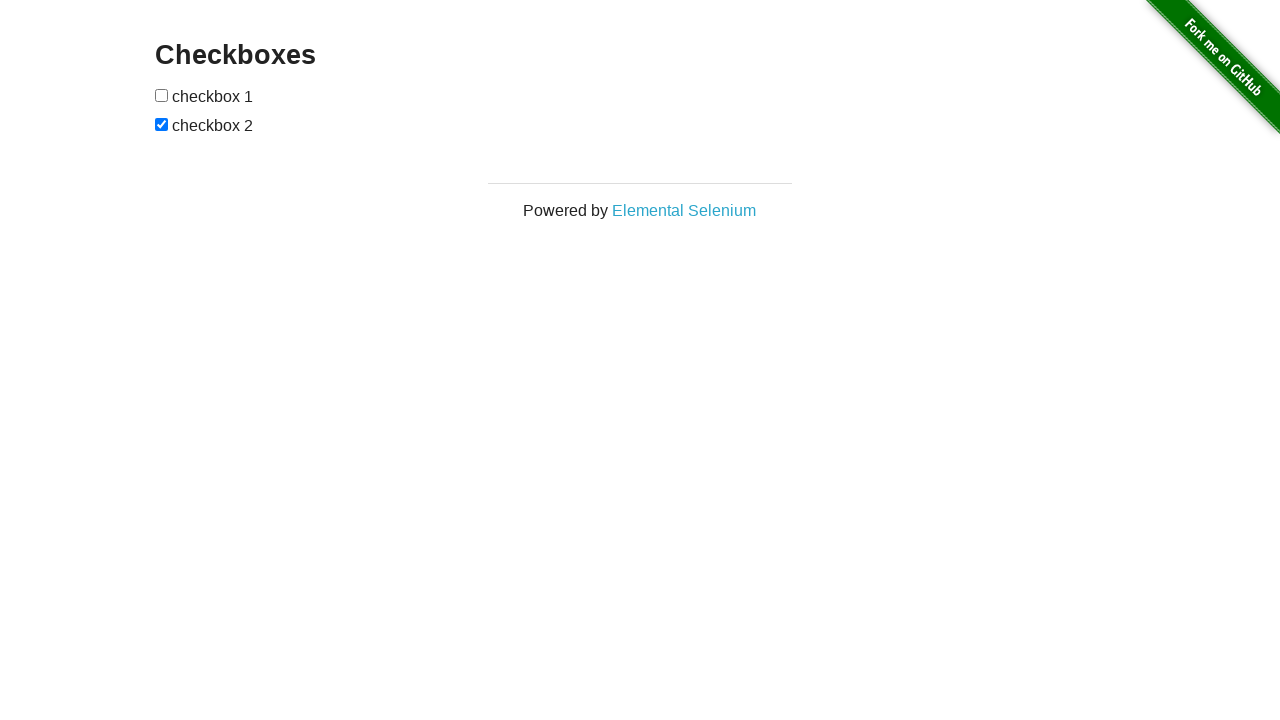

Located all checkboxes on the page
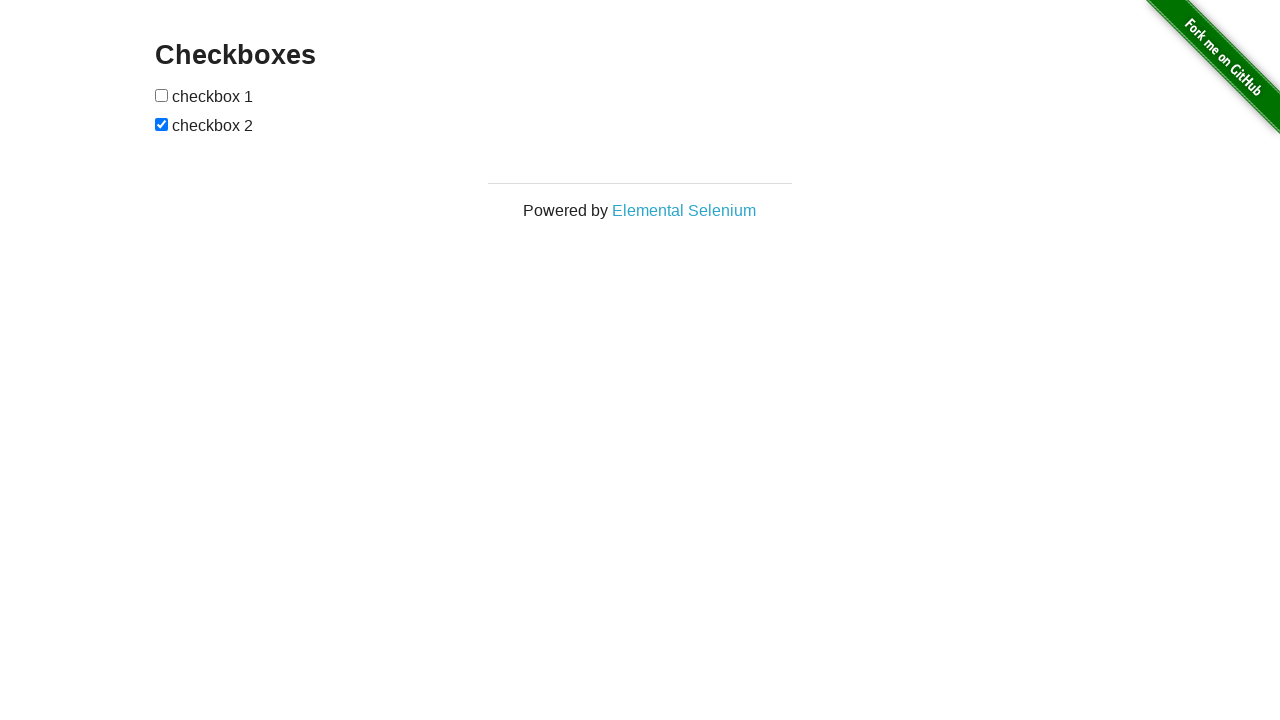

Found 2 checkboxes total
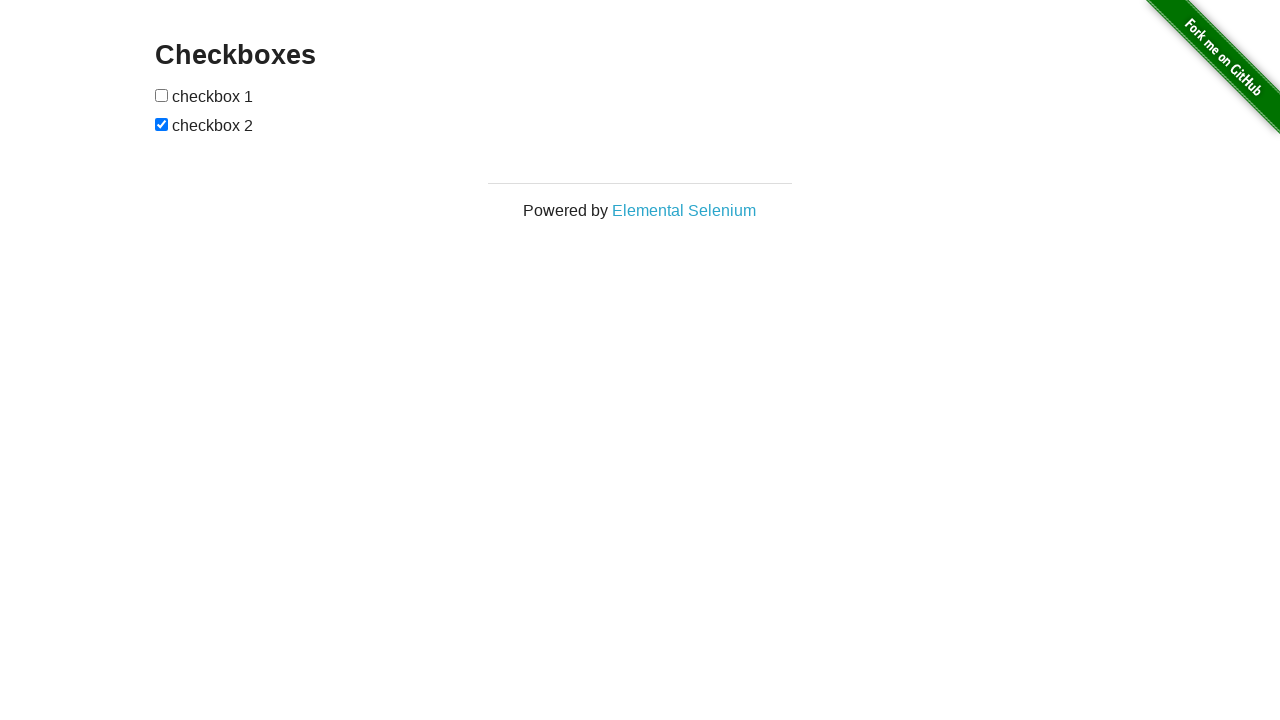

Clicked checkbox 1 of 2 at (162, 95) on input[type='checkbox'] >> nth=0
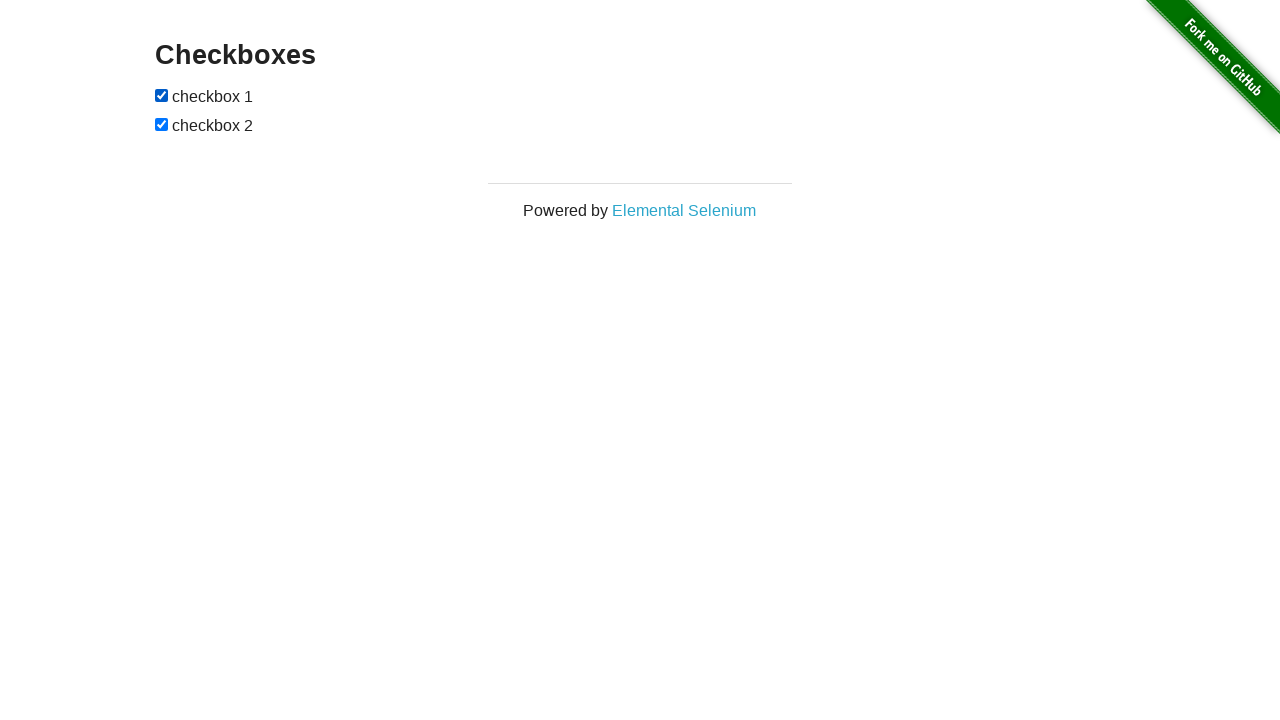

Clicked checkbox 2 of 2 at (162, 124) on input[type='checkbox'] >> nth=1
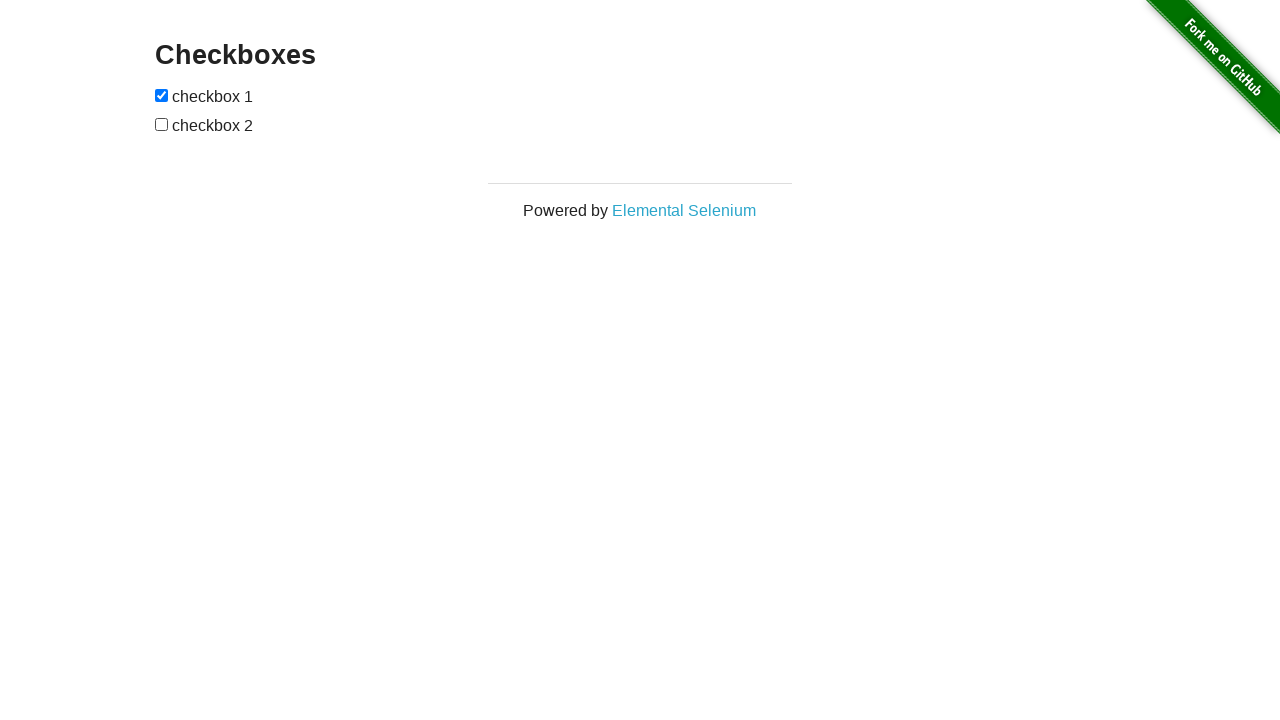

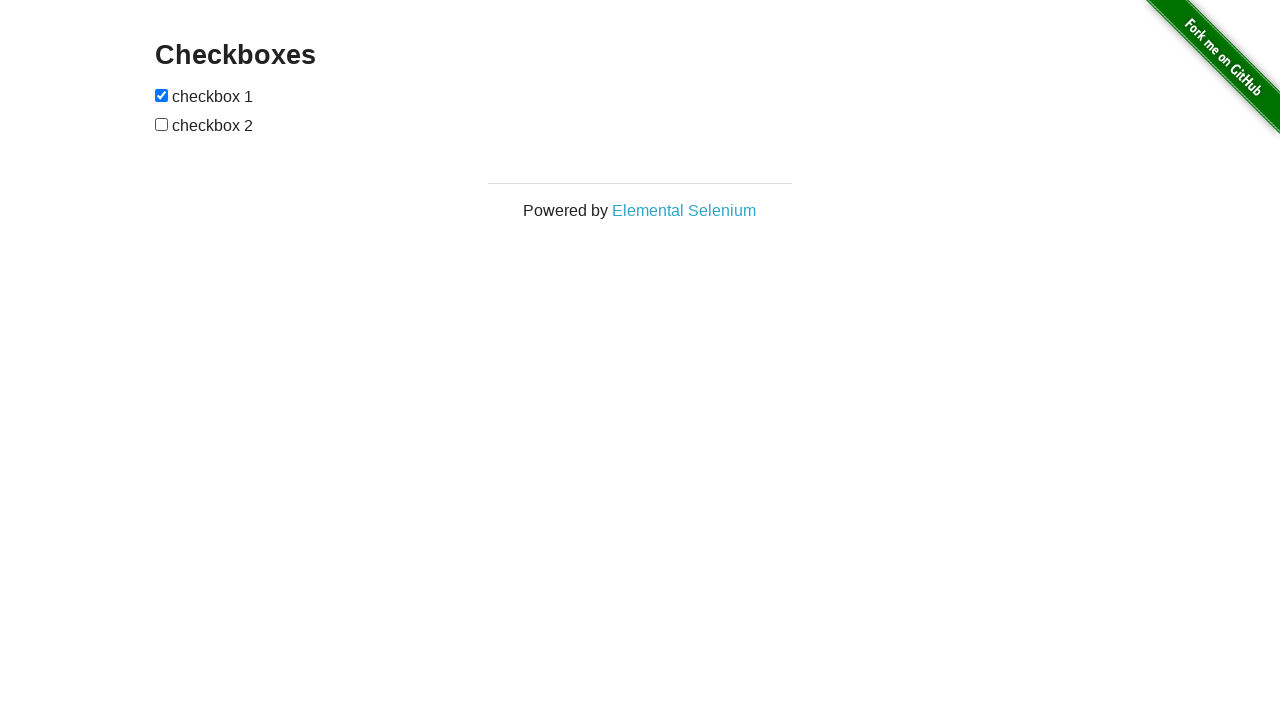